Fills password field on a registration form

Starting URL: http://www.thetestingworld.com/testings

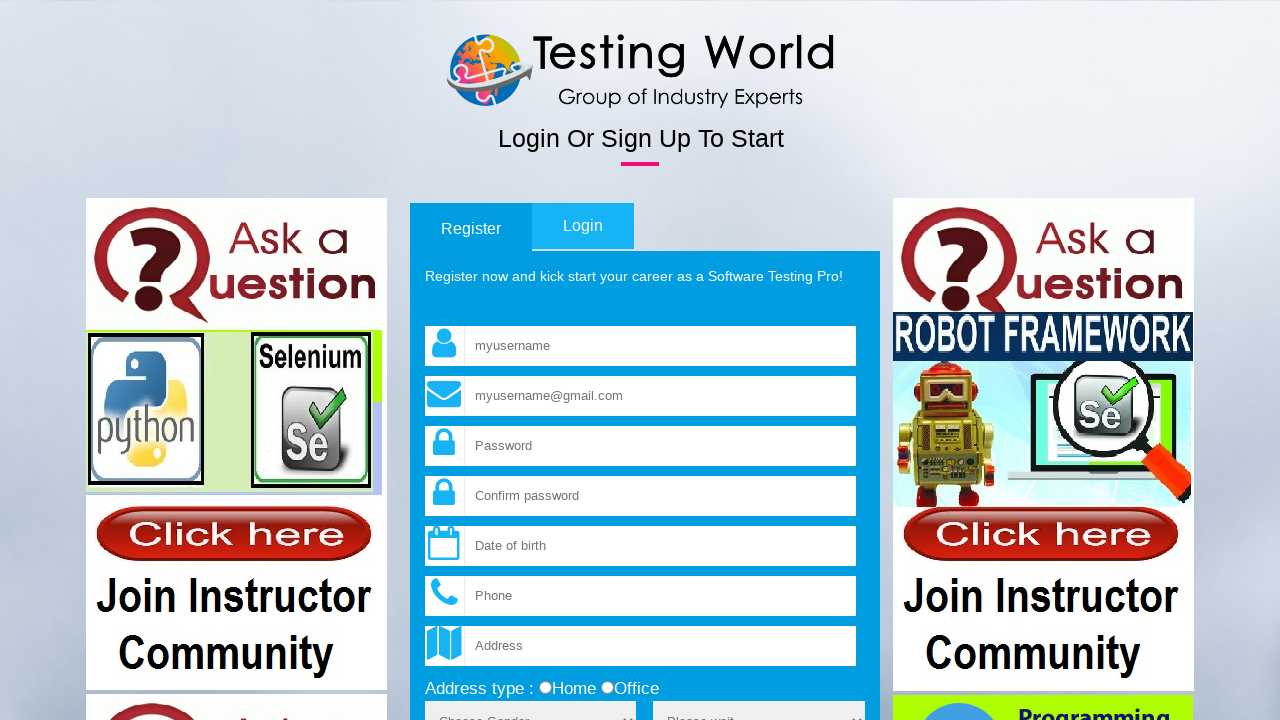

Navigated to registration form page at http://www.thetestingworld.com/testings
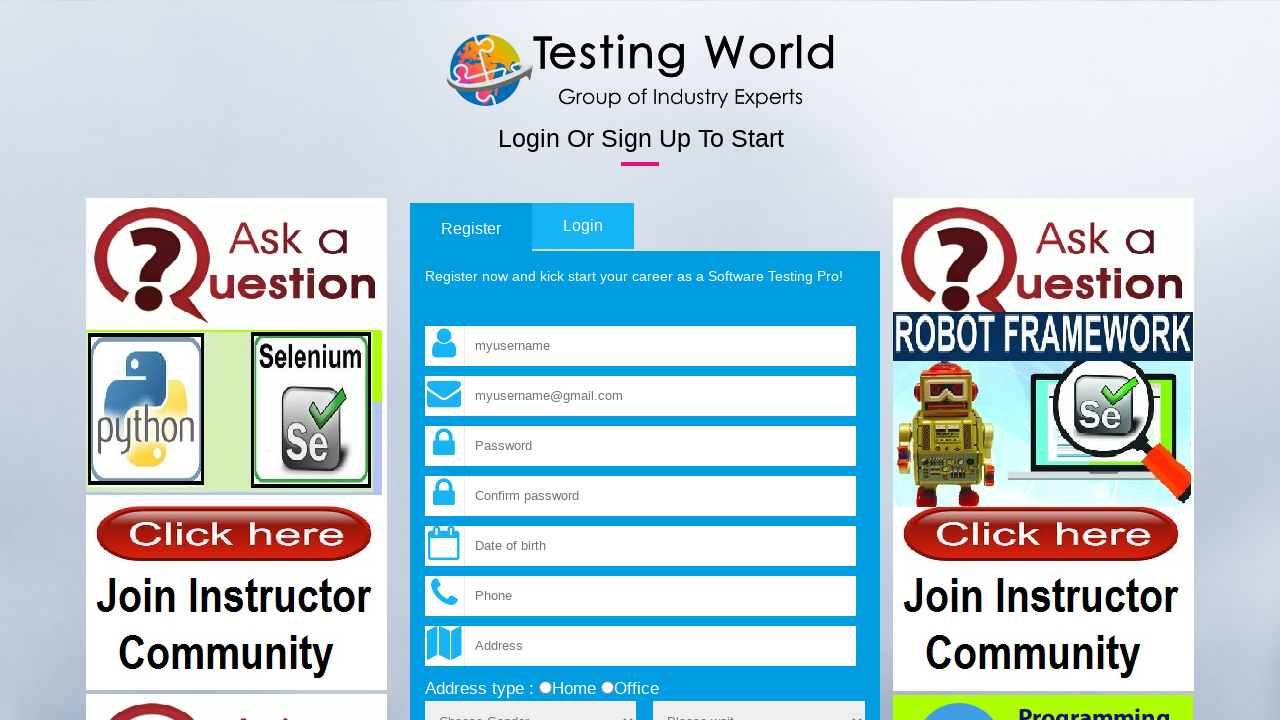

Filled password field with 'SecurePass123!' on registration form on input[name='fld_password']
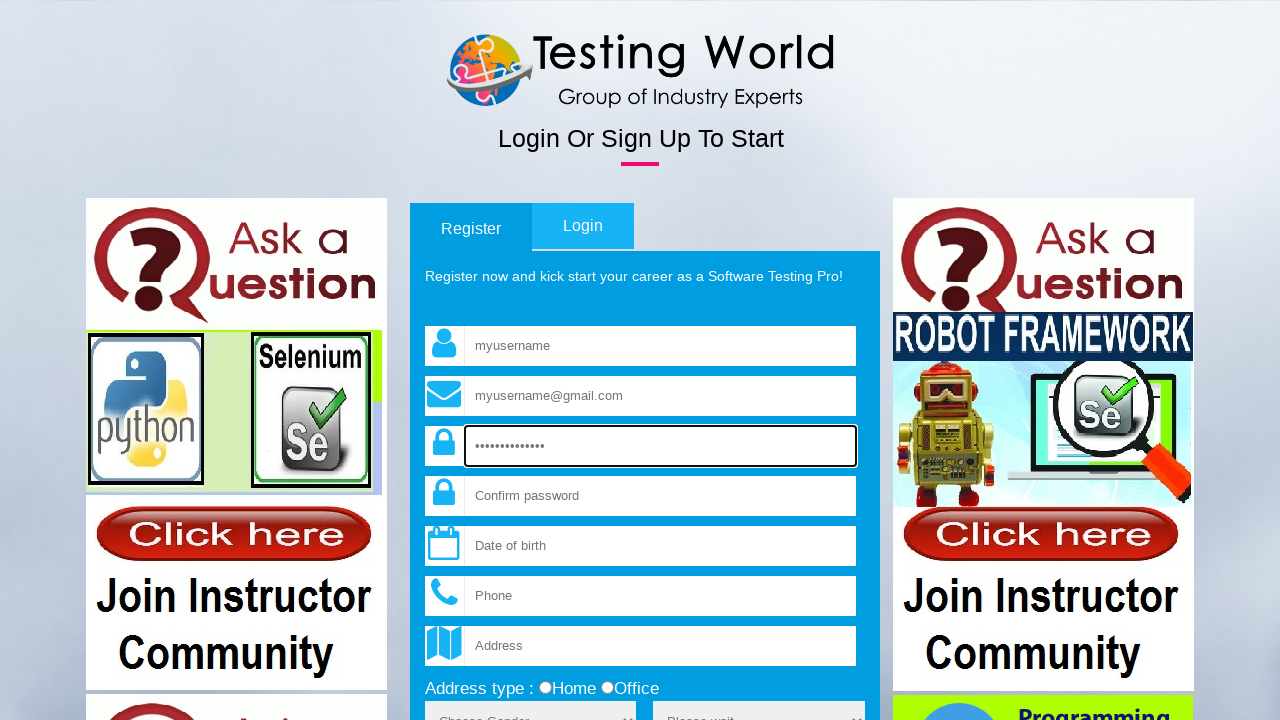

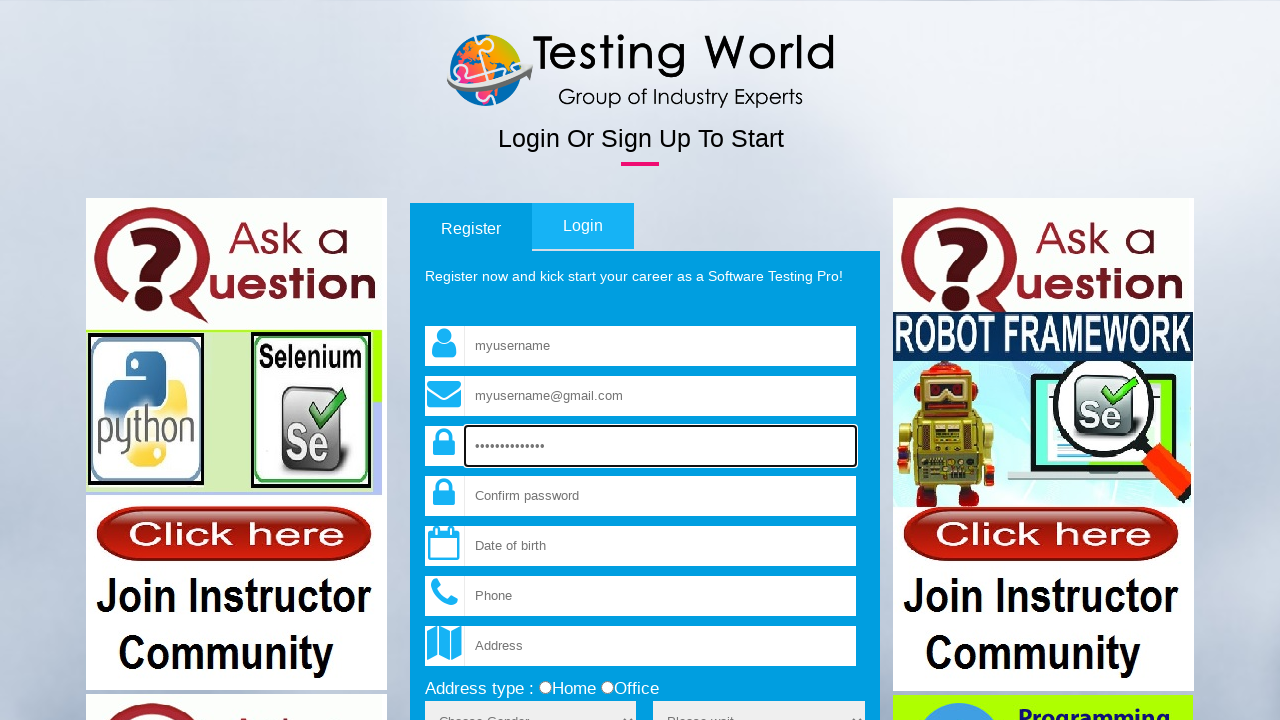